Navigates to a frames demo page and attempts to switch to a frame with error handling

Starting URL: https://demoqa.com/frames

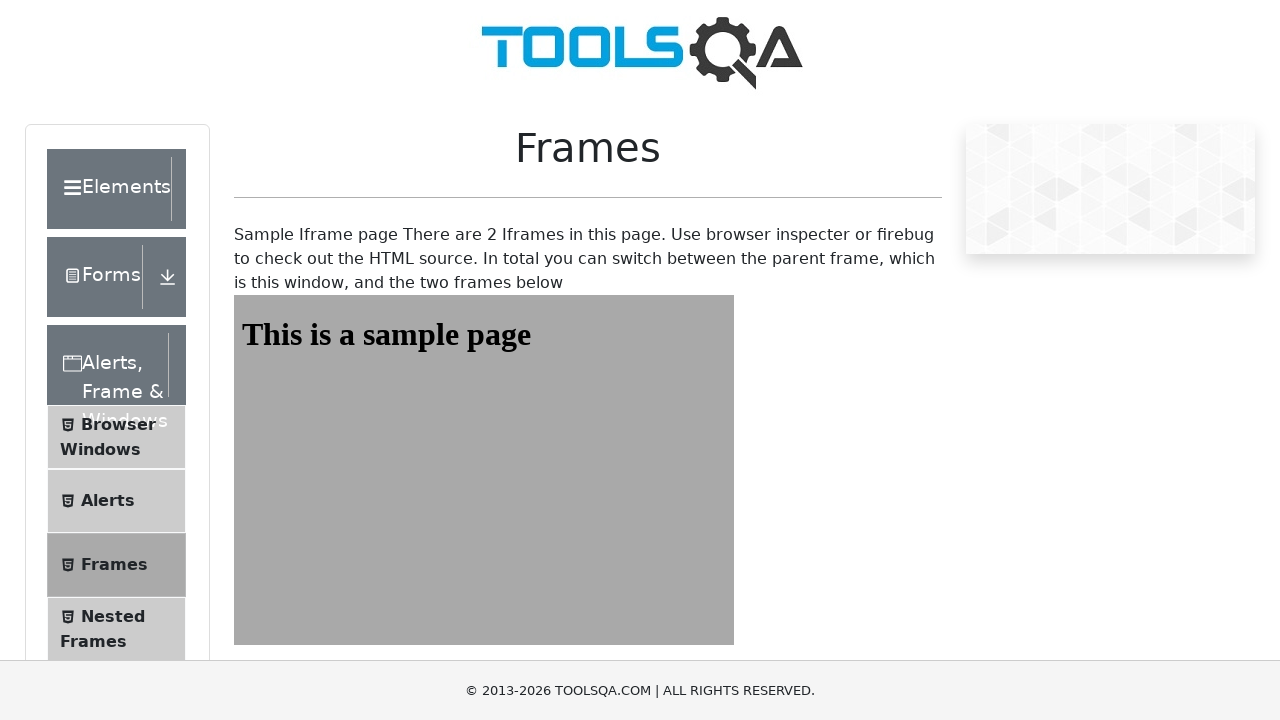

Navigated to frames demo page at https://demoqa.com/frames
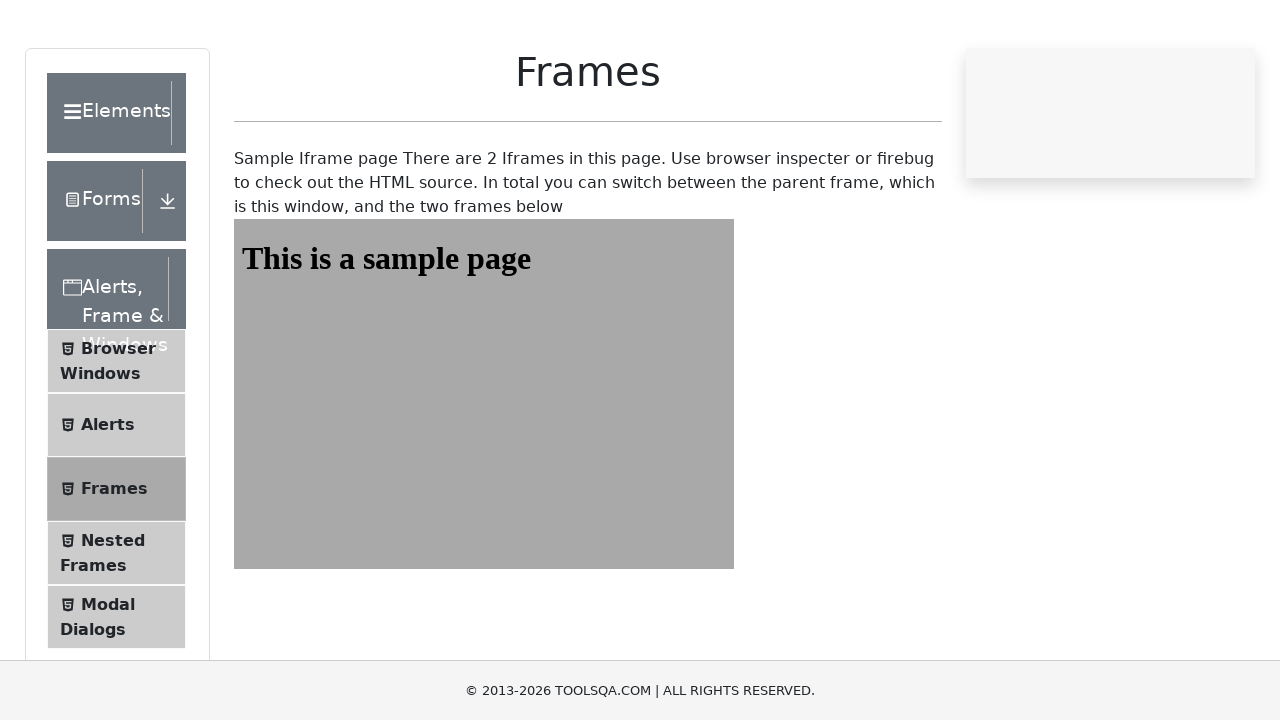

Retrieved all frames from the page
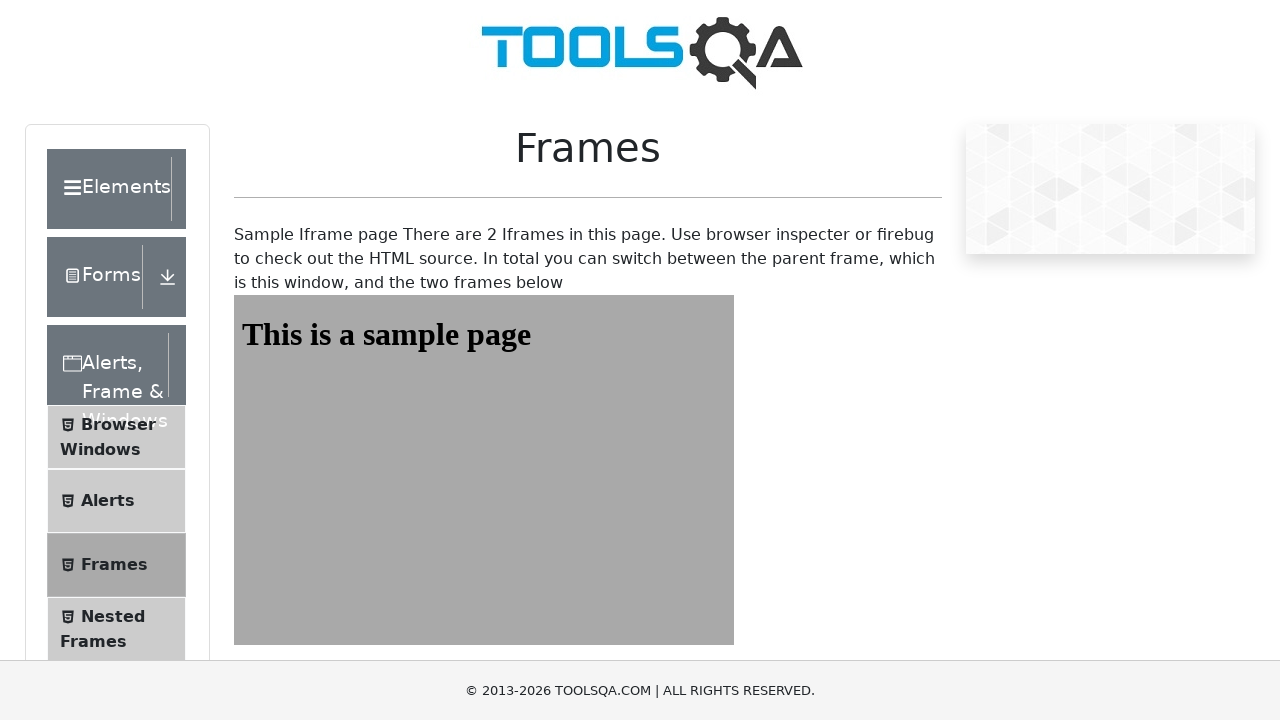

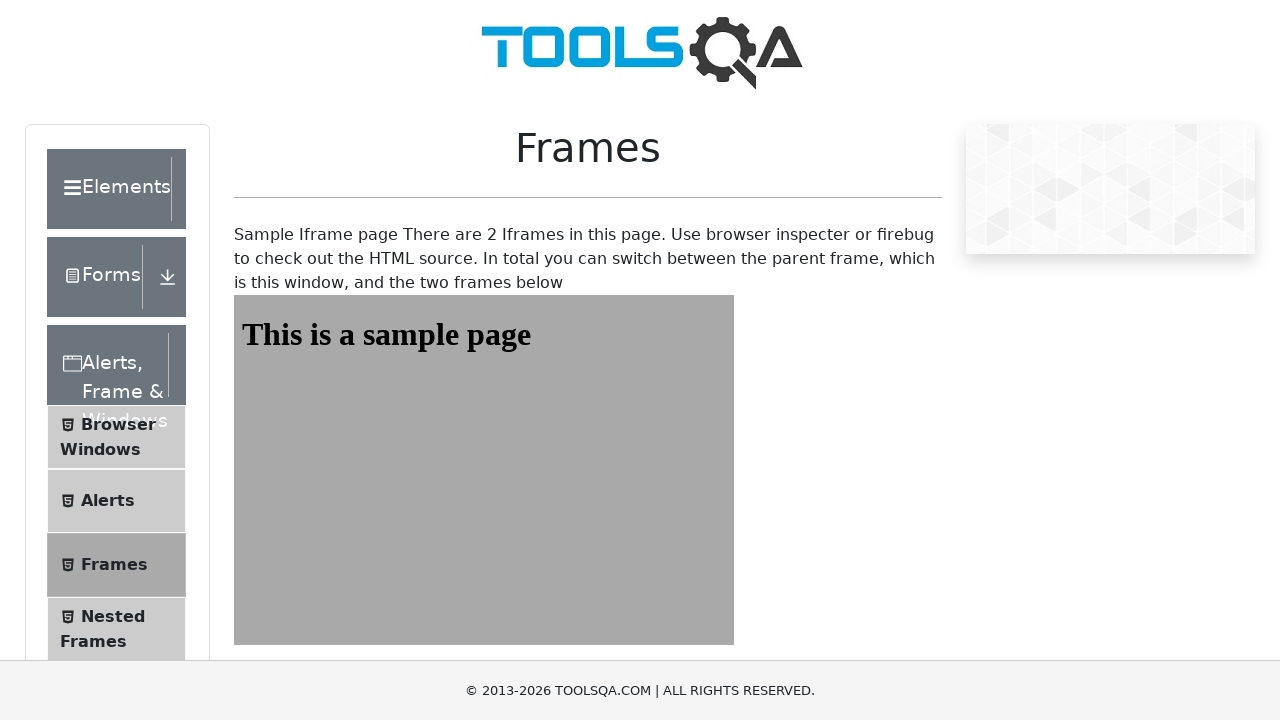